Tests a form by filling two input fields named 'a' and 'b' with numeric values, likely a calculator or arithmetic form on a GitHub Pages project site.

Starting URL: https://iroman2019.github.io/first-project/

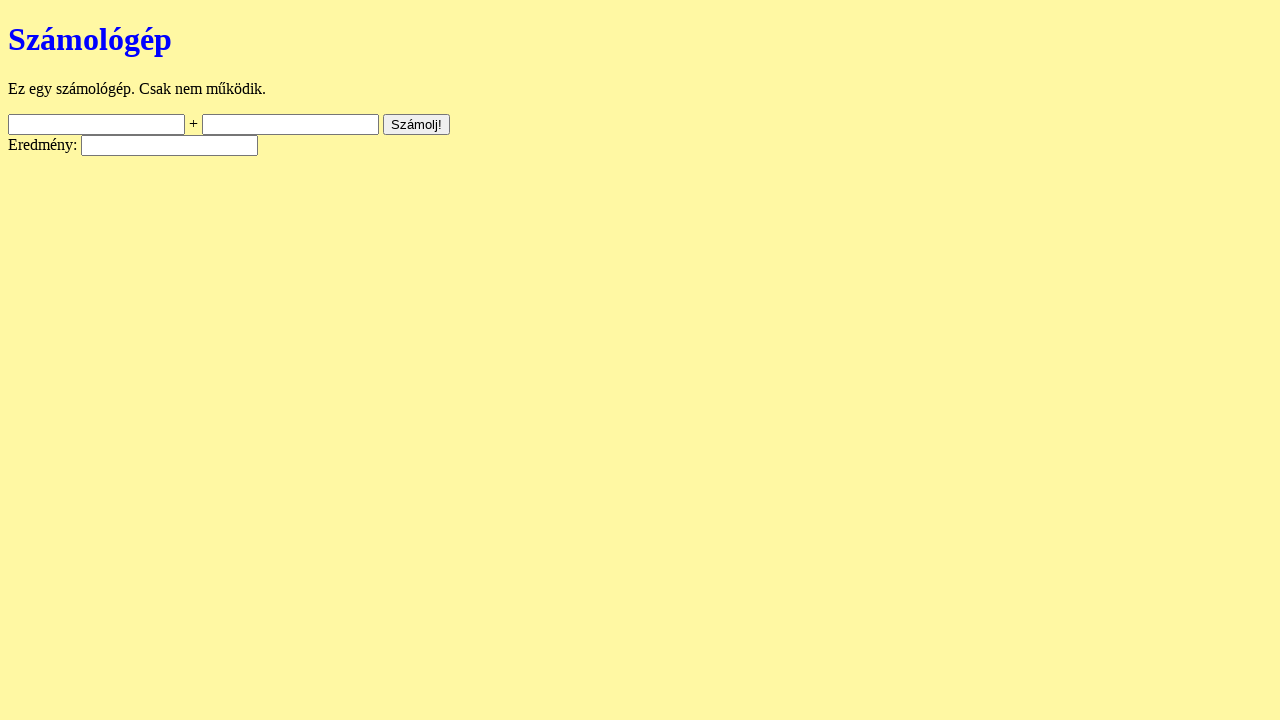

Filled input field 'a' with value '3' on input[name='a']
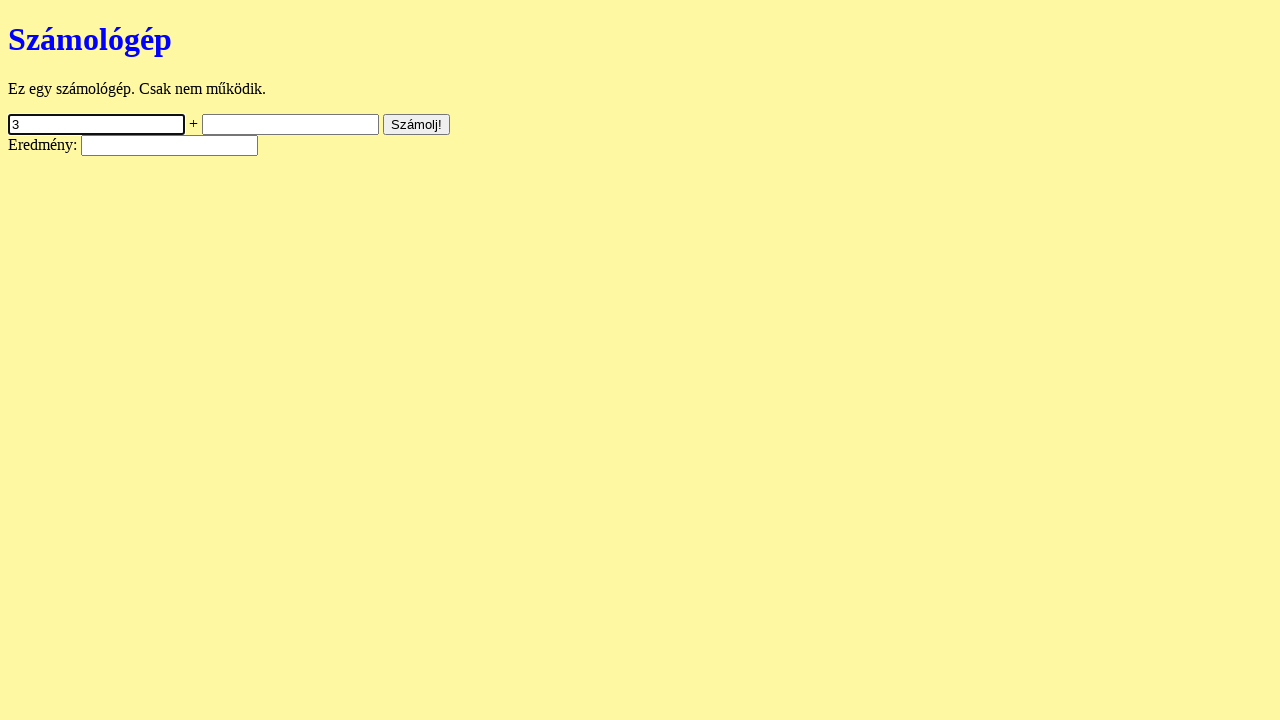

Filled input field 'b' with value '4' on input[name='b']
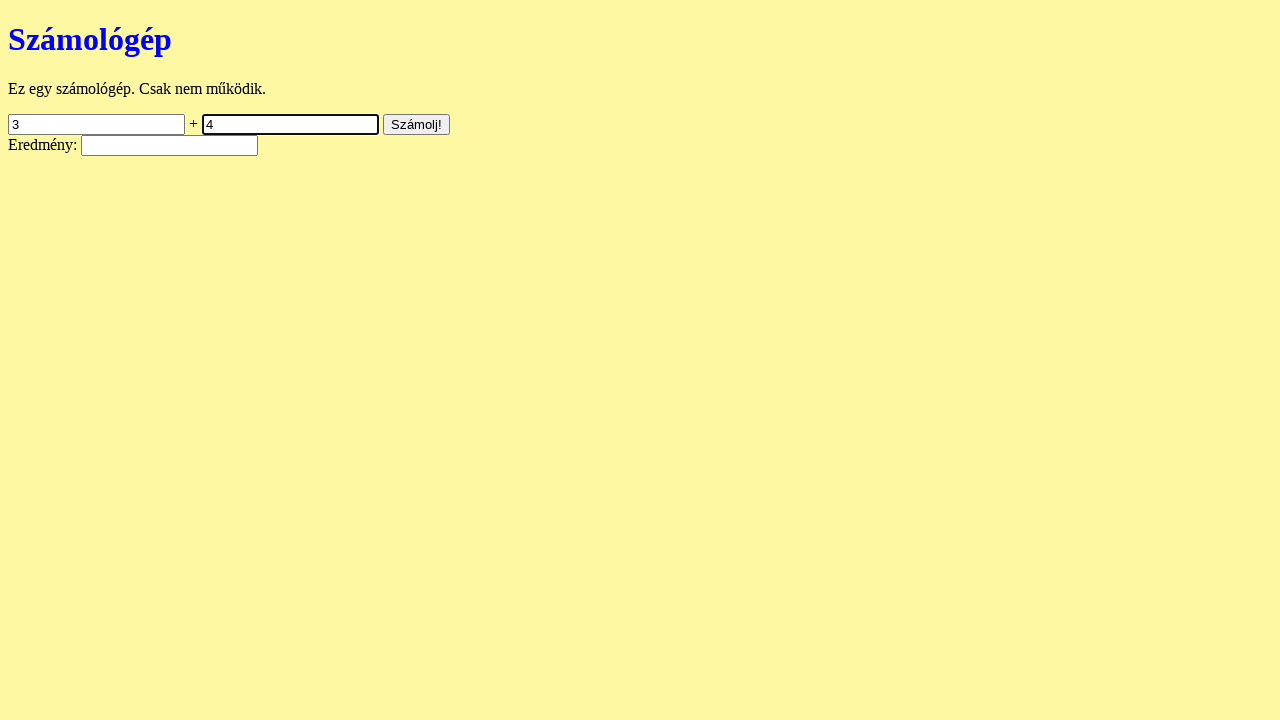

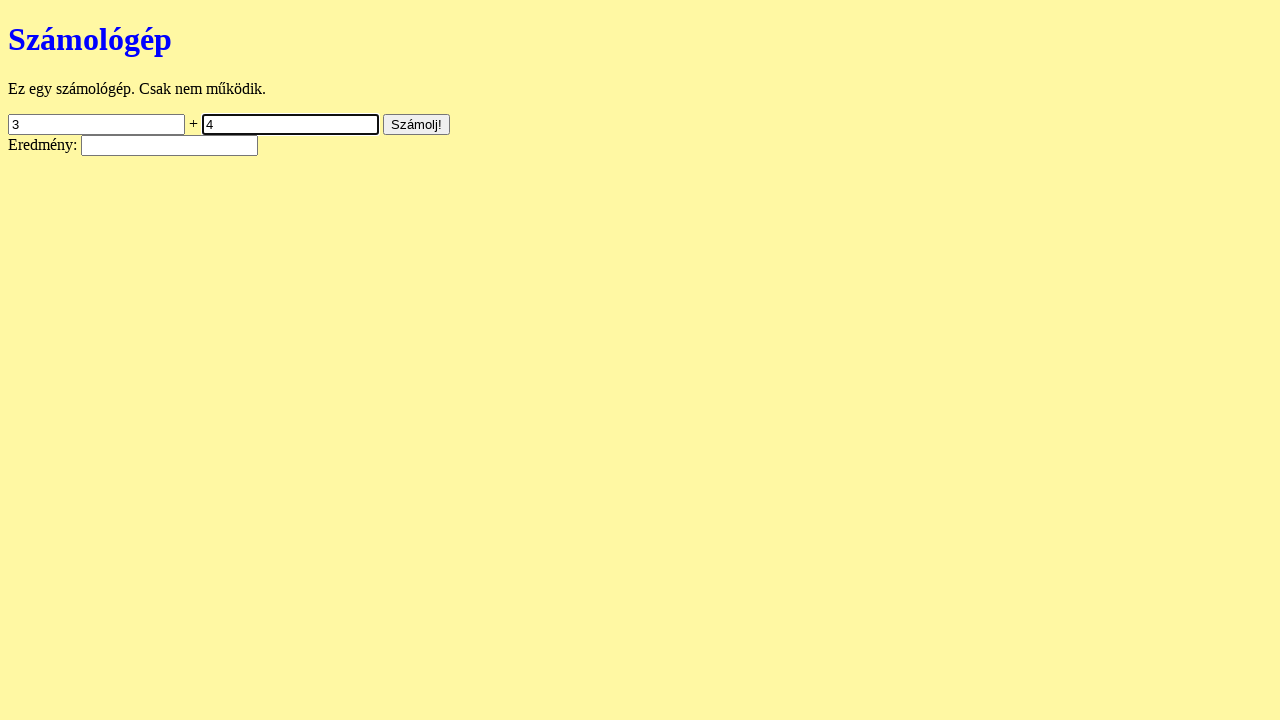